Tests form filling on a page that requires scrolling, entering name and date values

Starting URL: https://formy-project.herokuapp.com/scroll

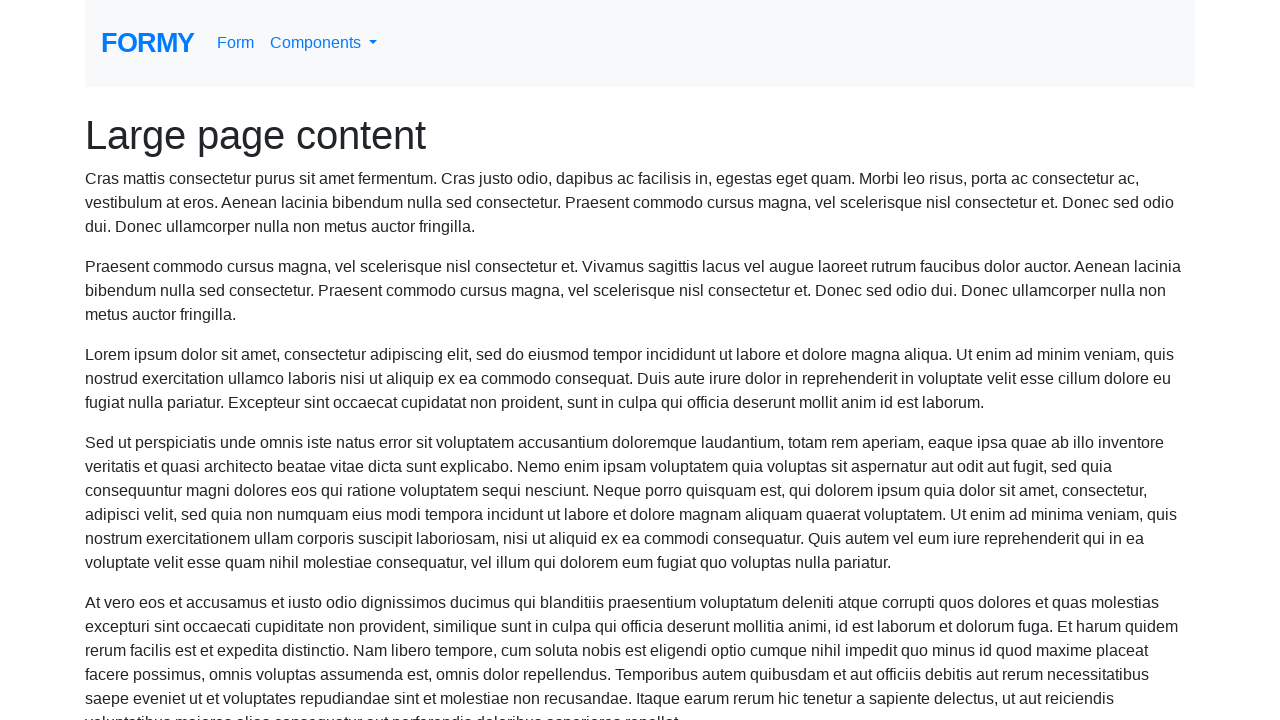

Filled name field with 'Meaghan Lewis' (auto-scrolled to element) on #name
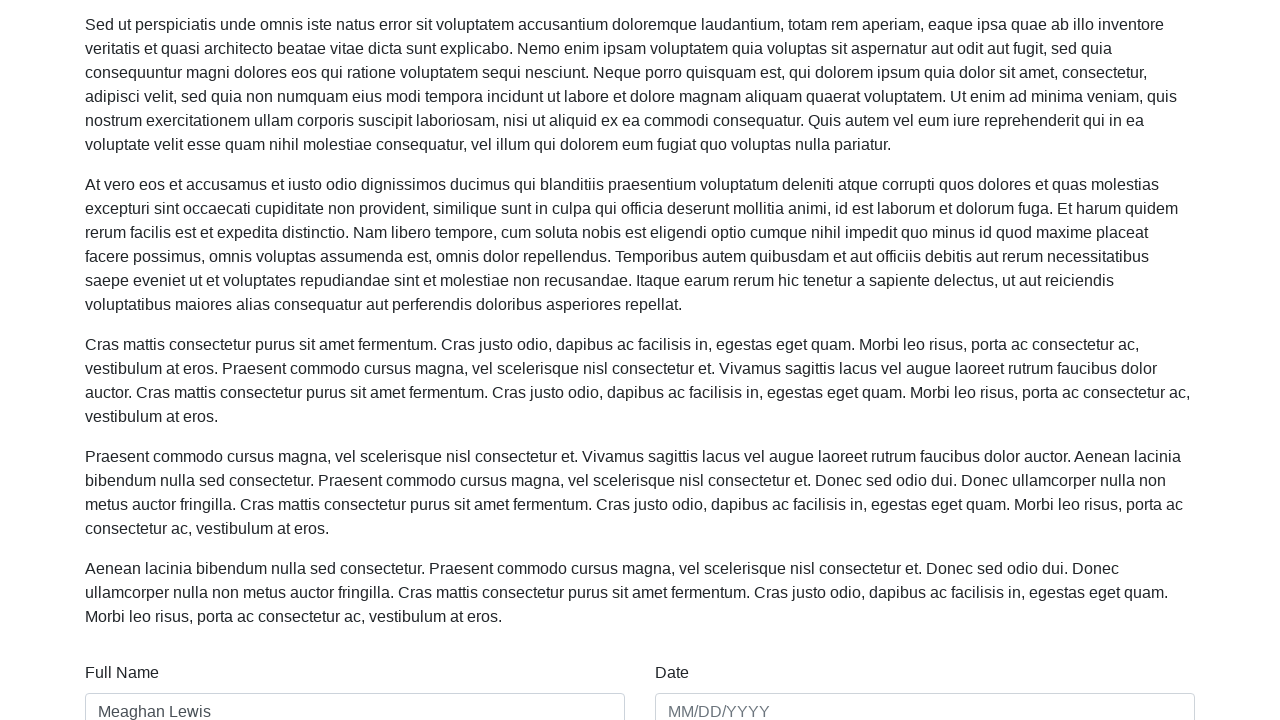

Filled date field with '01/01/2021' on #date
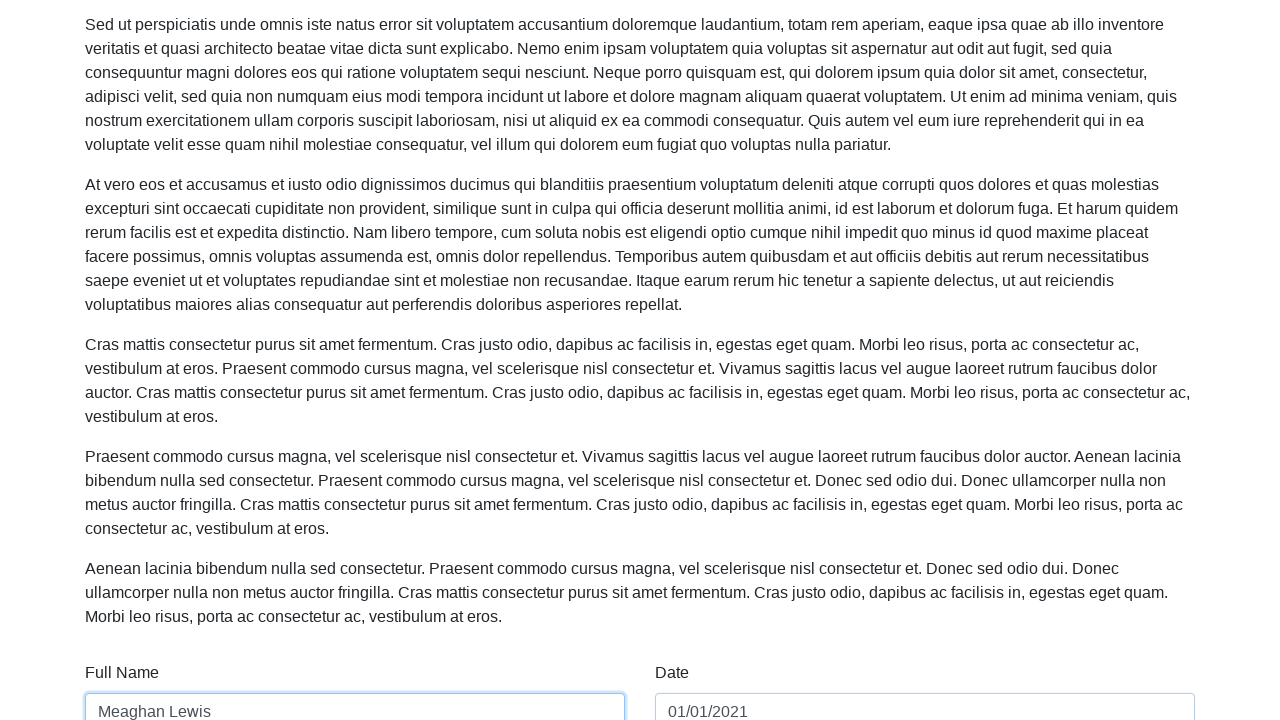

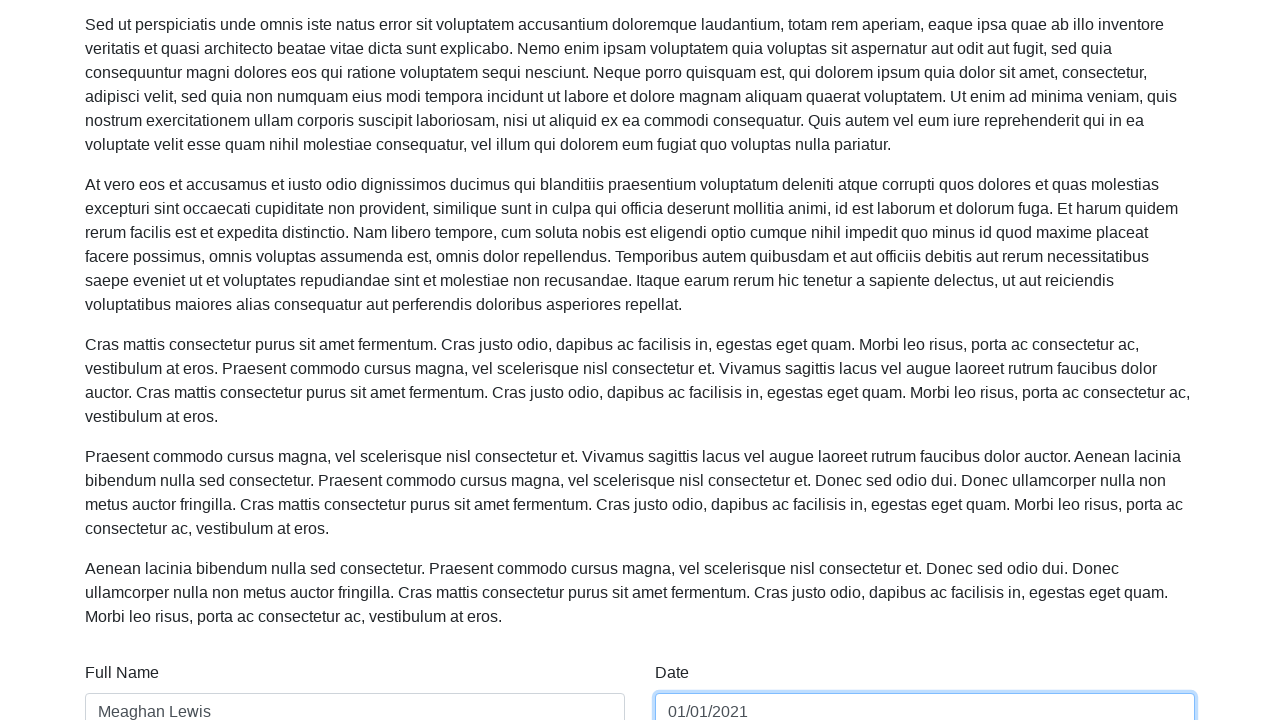